Fills out a form with multiple input fields using CSS selectors, including user ID, username, lecture intro, feedback fields, client ID, email, and course topic

Starting URL: https://syntaxprojects.com/cssSelector-homework.php

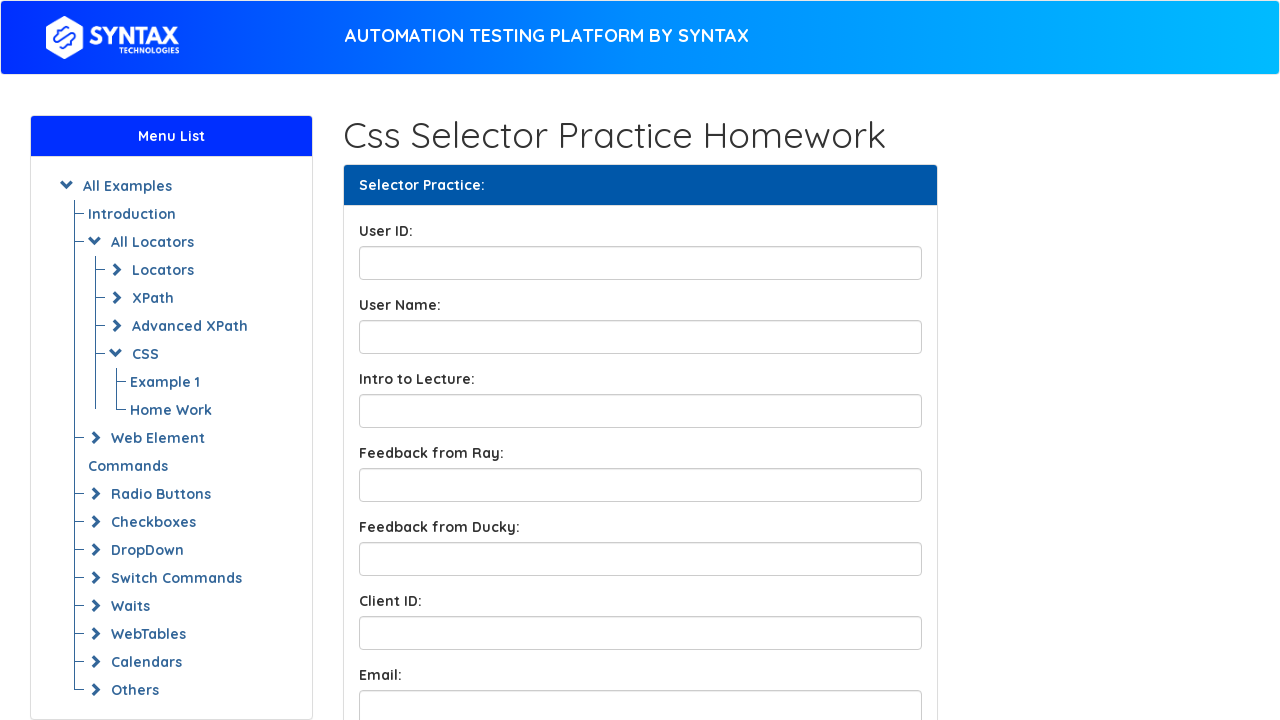

Filled User ID field with '23456789' on input#UserID
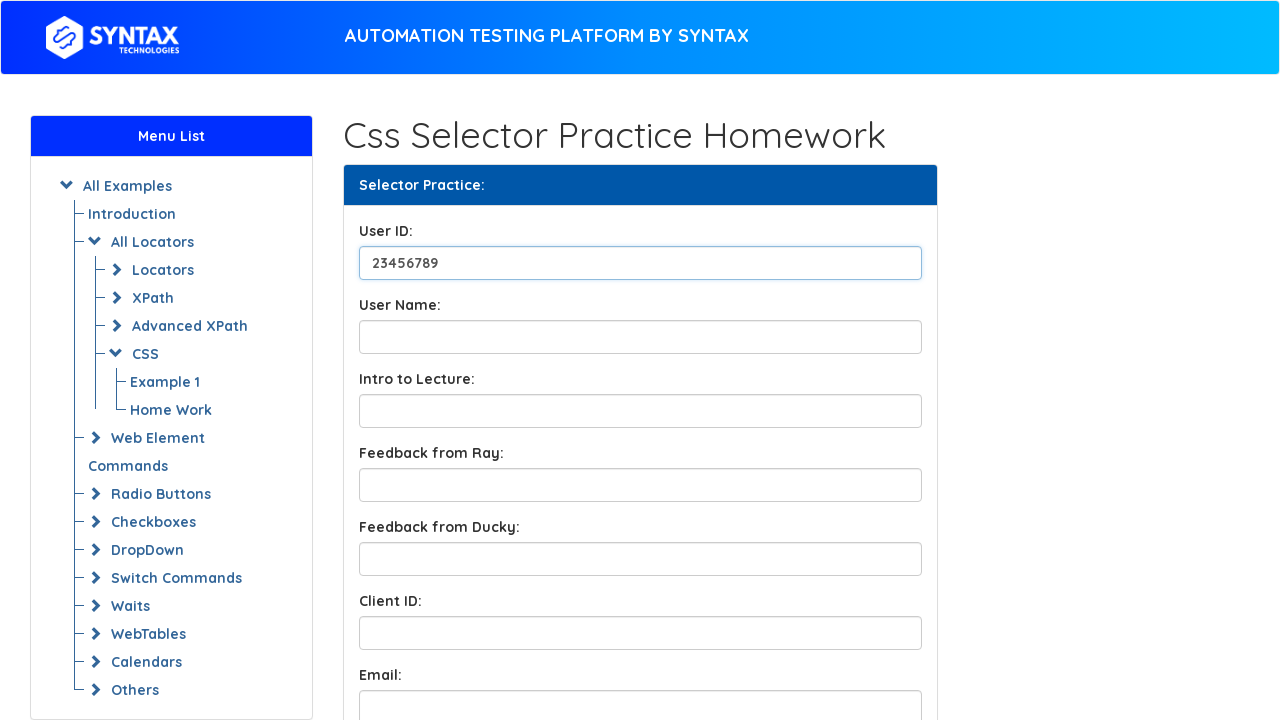

Filled Username field with 'TestUser2024' on input#UserName
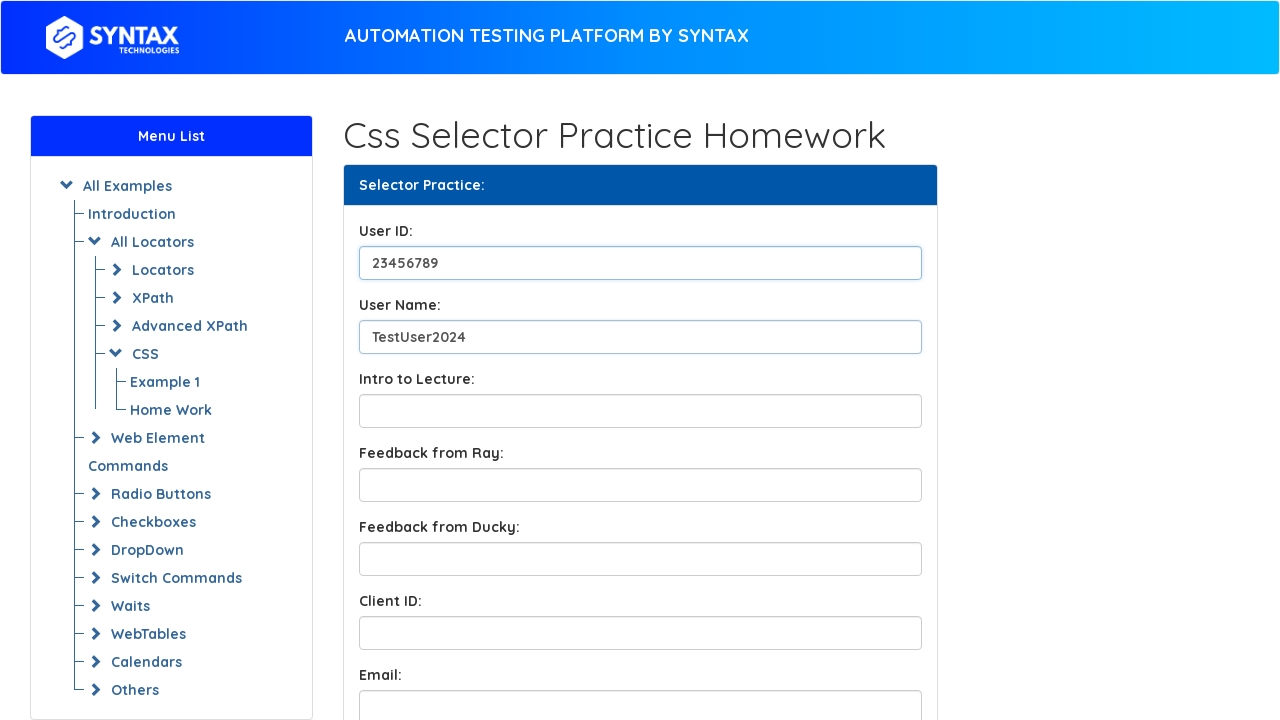

Filled Lecture Introduction field with 'Web Automation' on input[name*='LectureIntro']
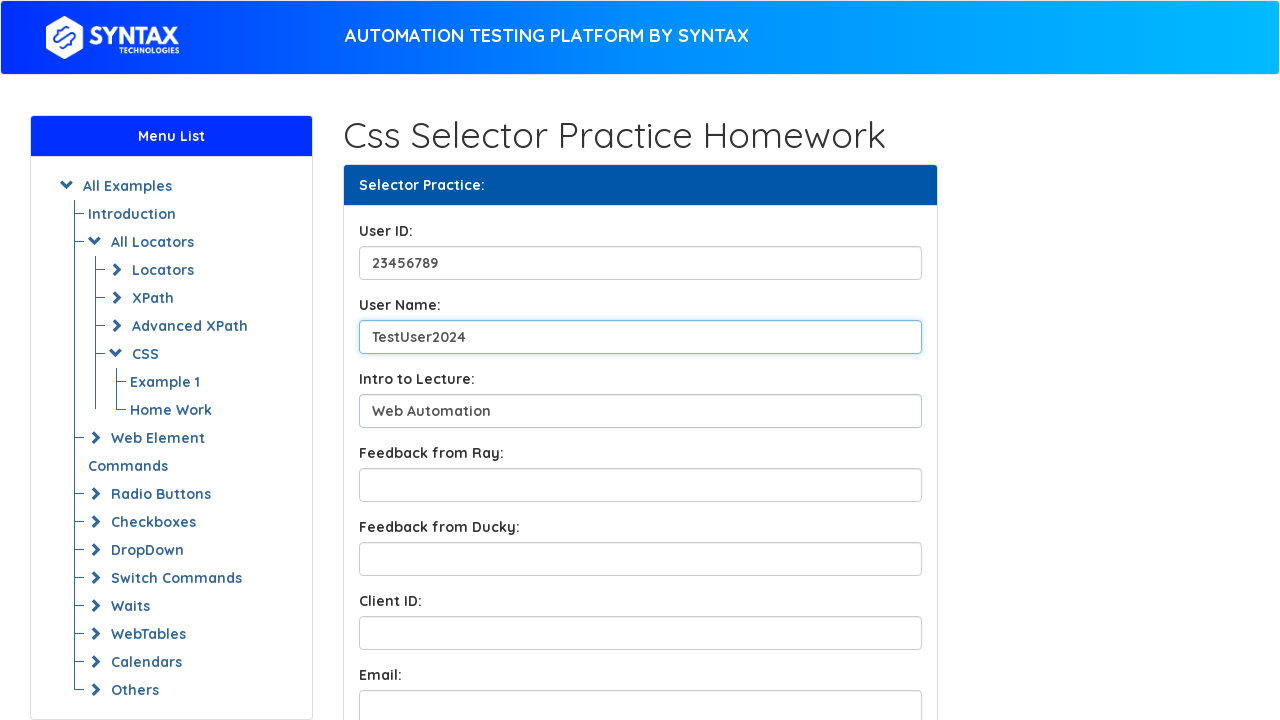

Filled Feedback from Ray field with 'Great learning experience' on input[id*='FromRay']
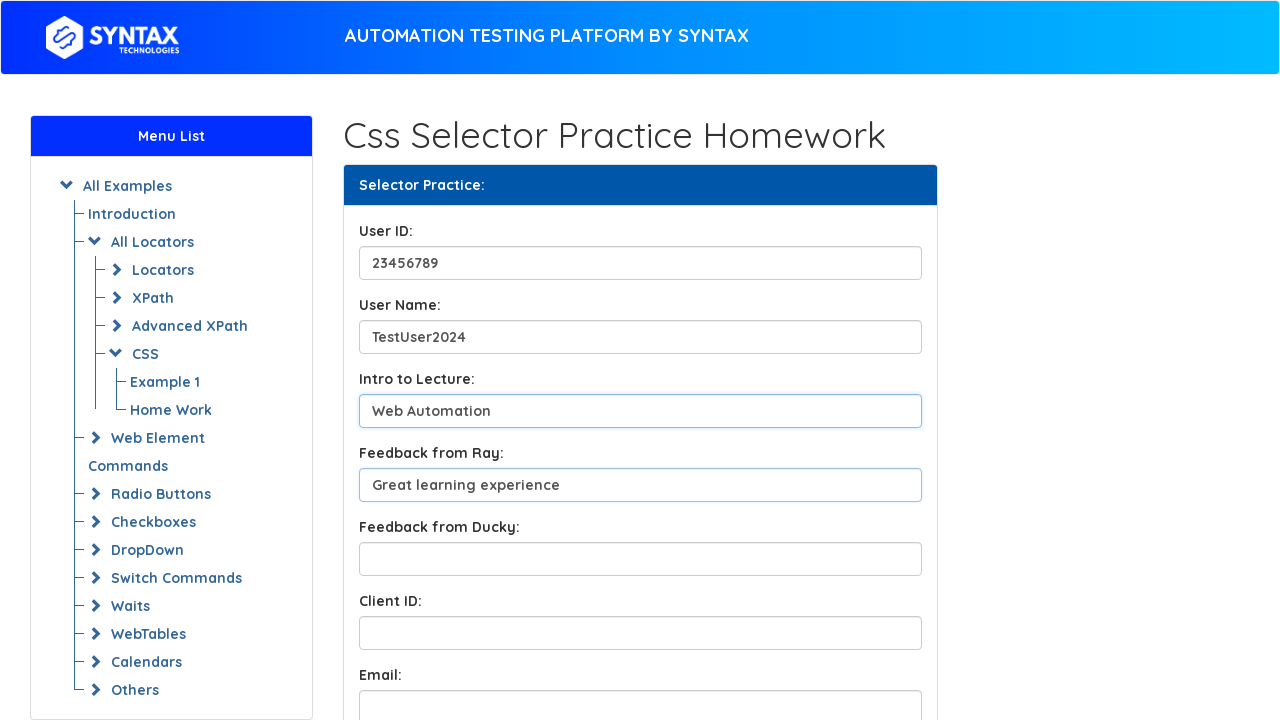

Filled Feedback about Ducky field with 'Python automation is useful' on input[id*='Ducky']
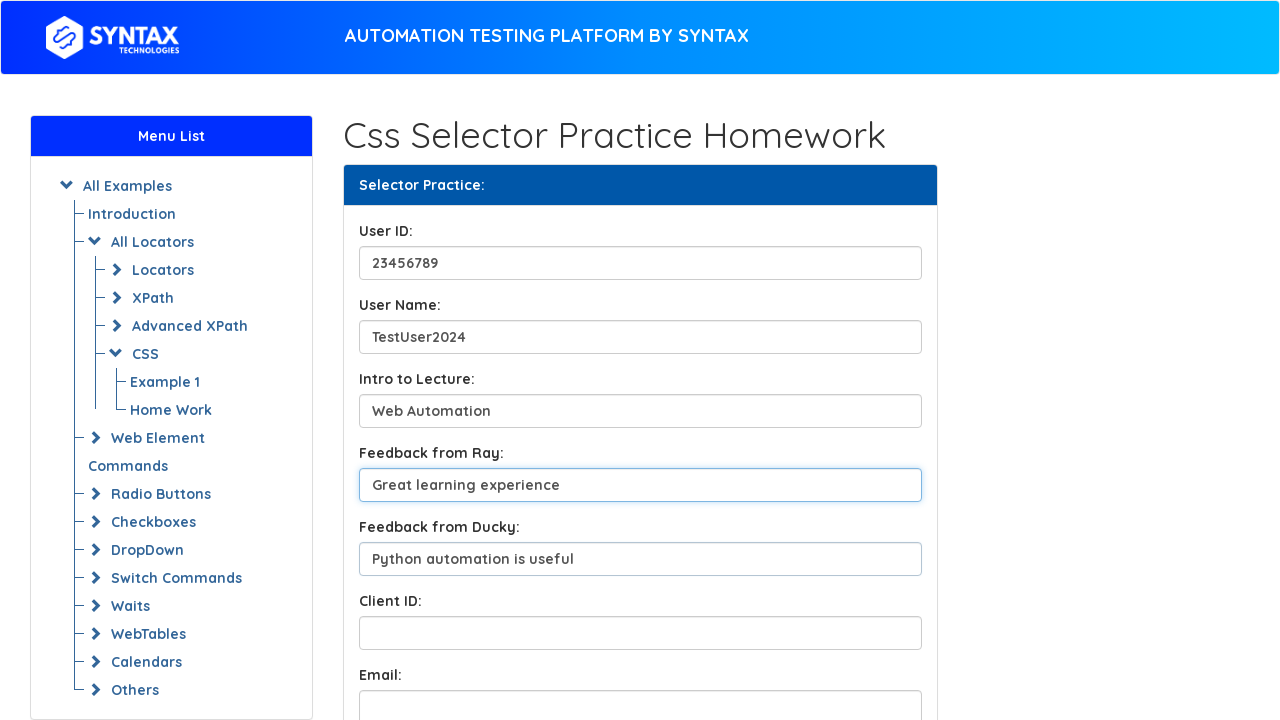

Filled Client ID field with '456789123' on input[name^='Client']
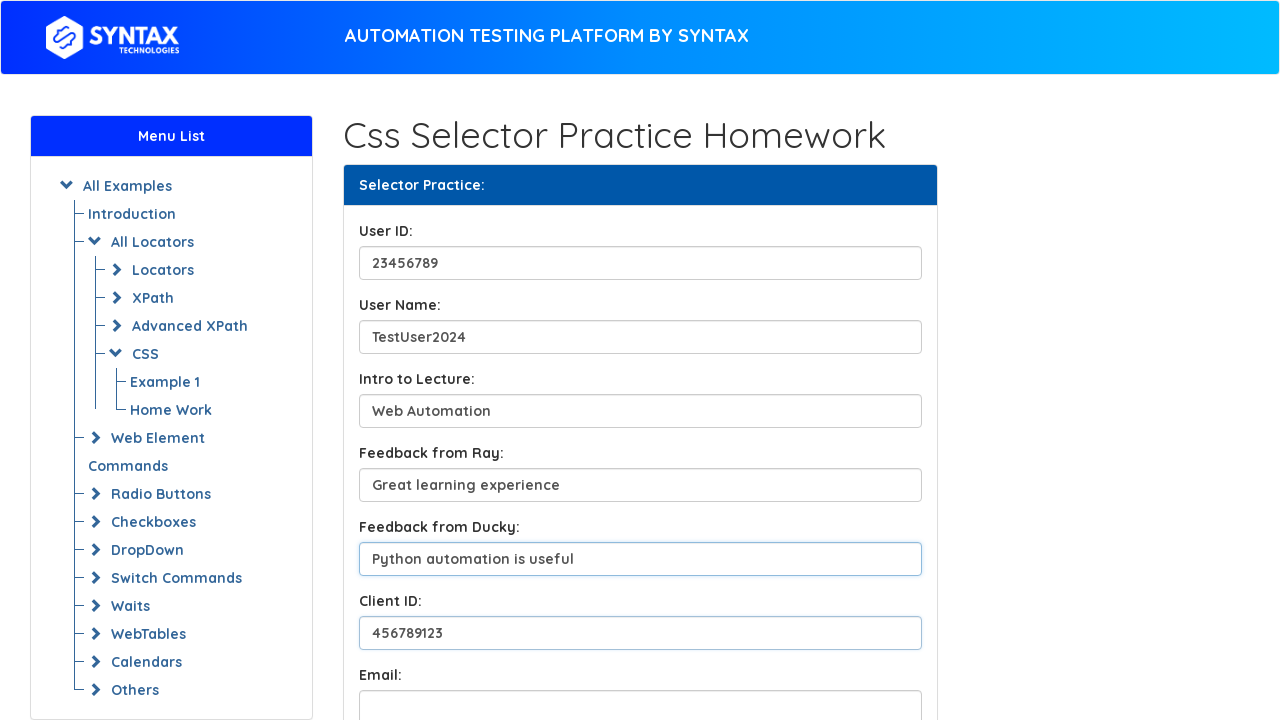

Filled Email field with 'testuser@example.org' on input[name*='email']
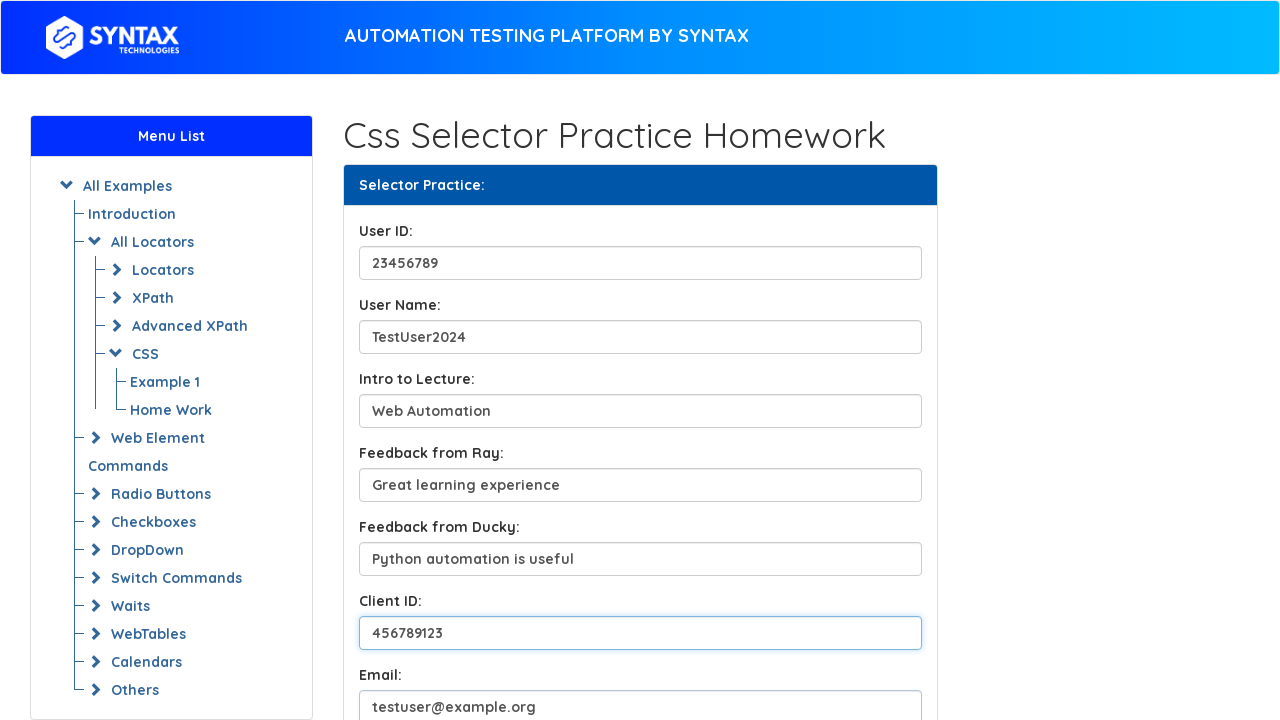

Filled Course Topic field with 'Automation Testing' on input[name*='Topic']
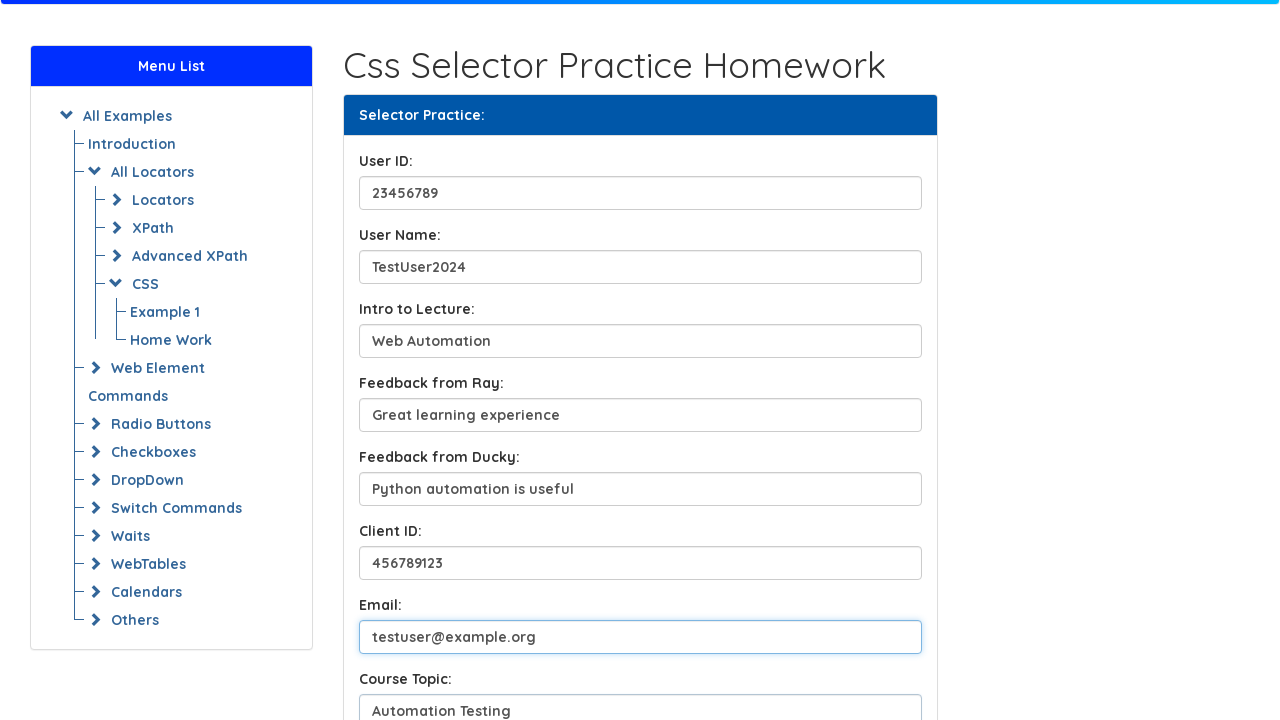

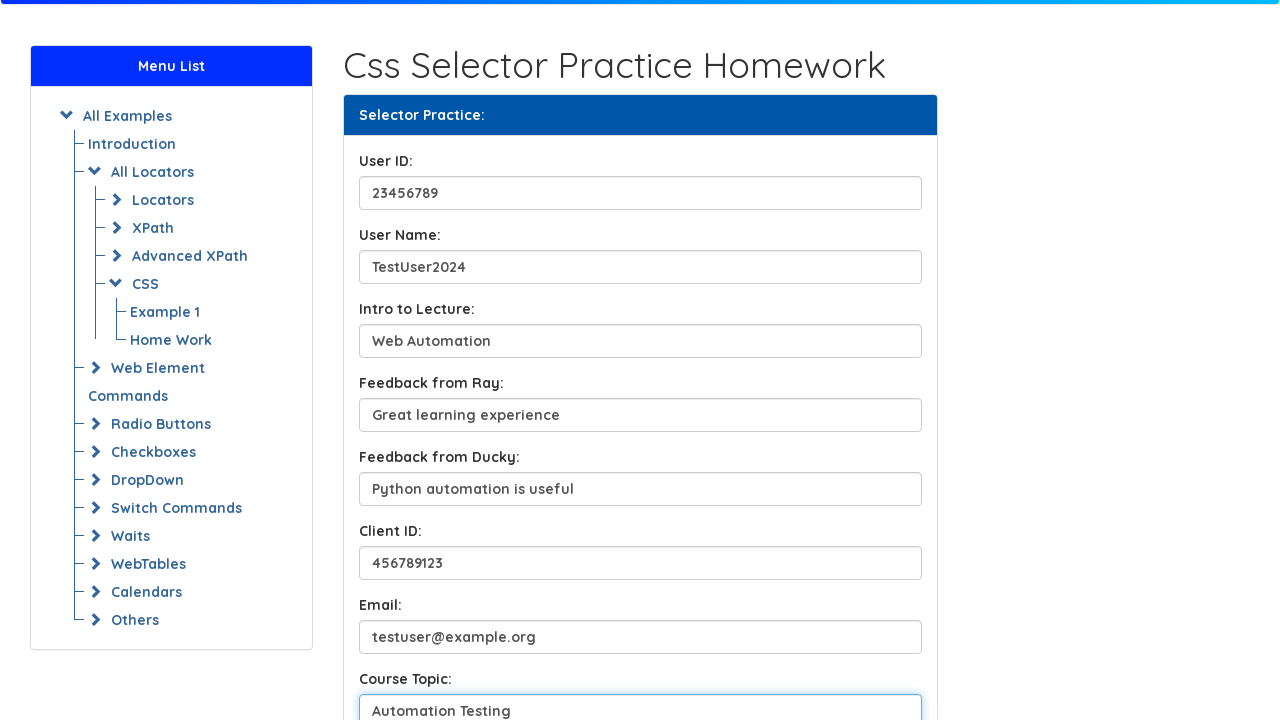